Tests handling a JavaScript prompt dialog by clicking a button, entering text, and accepting the prompt

Starting URL: https://automationfc.github.io/basic-form

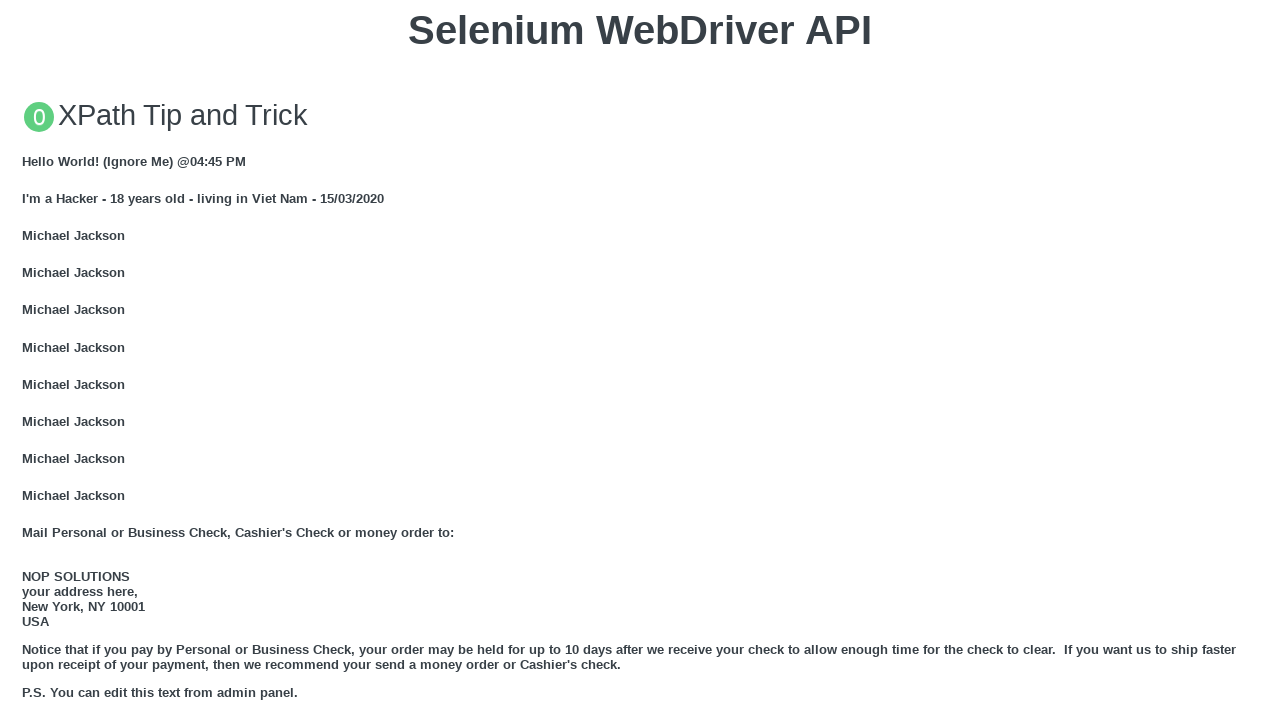

Set up dialog handler for prompt with text 'Automation'
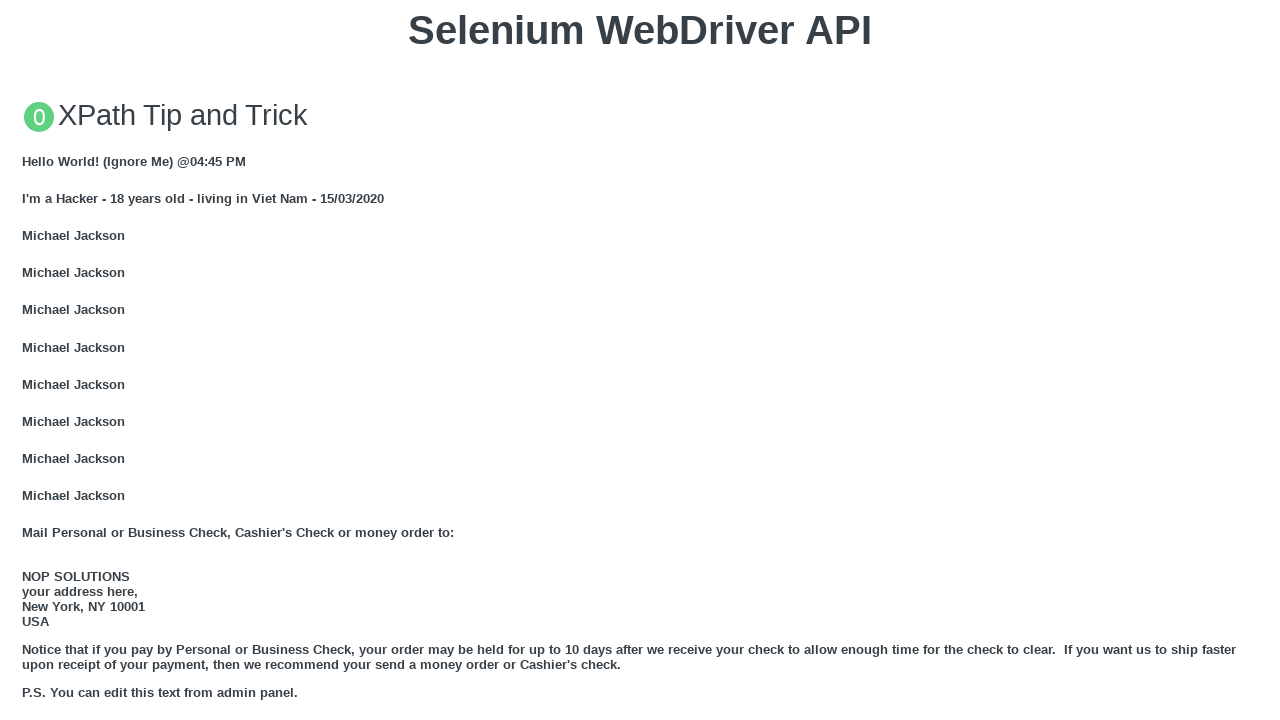

Clicked button to trigger JavaScript prompt dialog at (640, 360) on xpath=//button[text()='Click for JS Prompt']
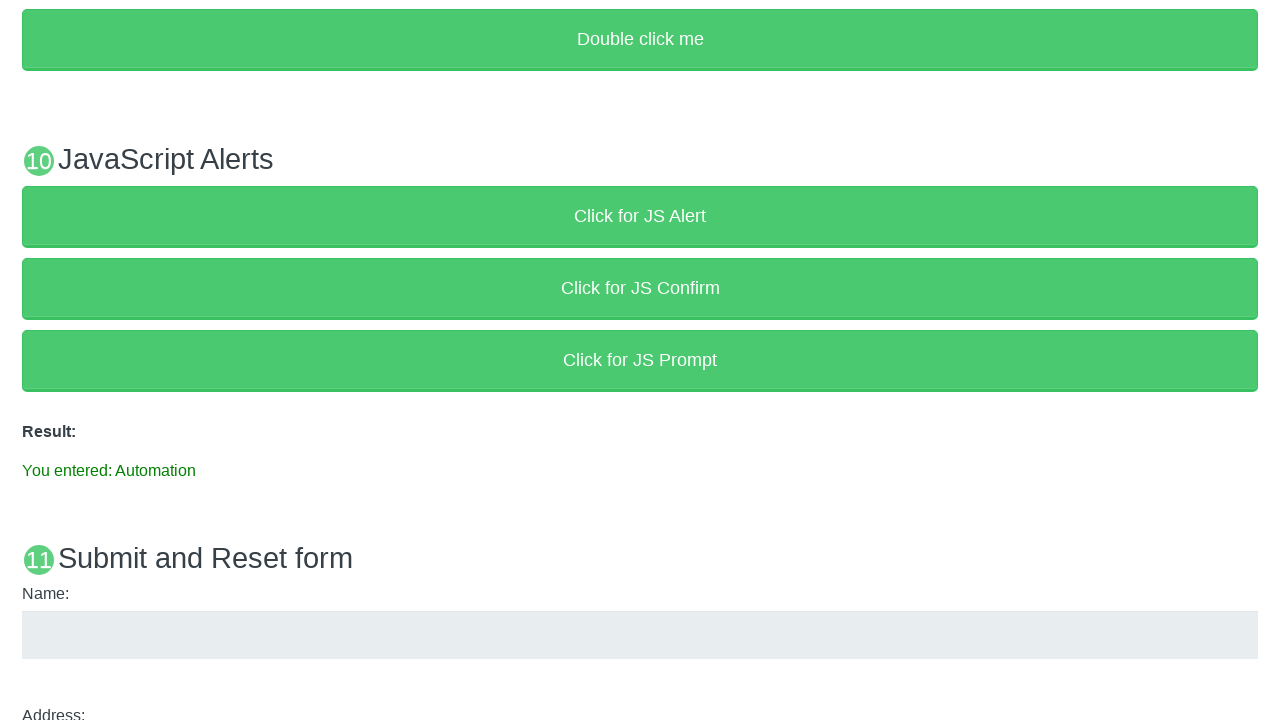

Waited for result text element to appear
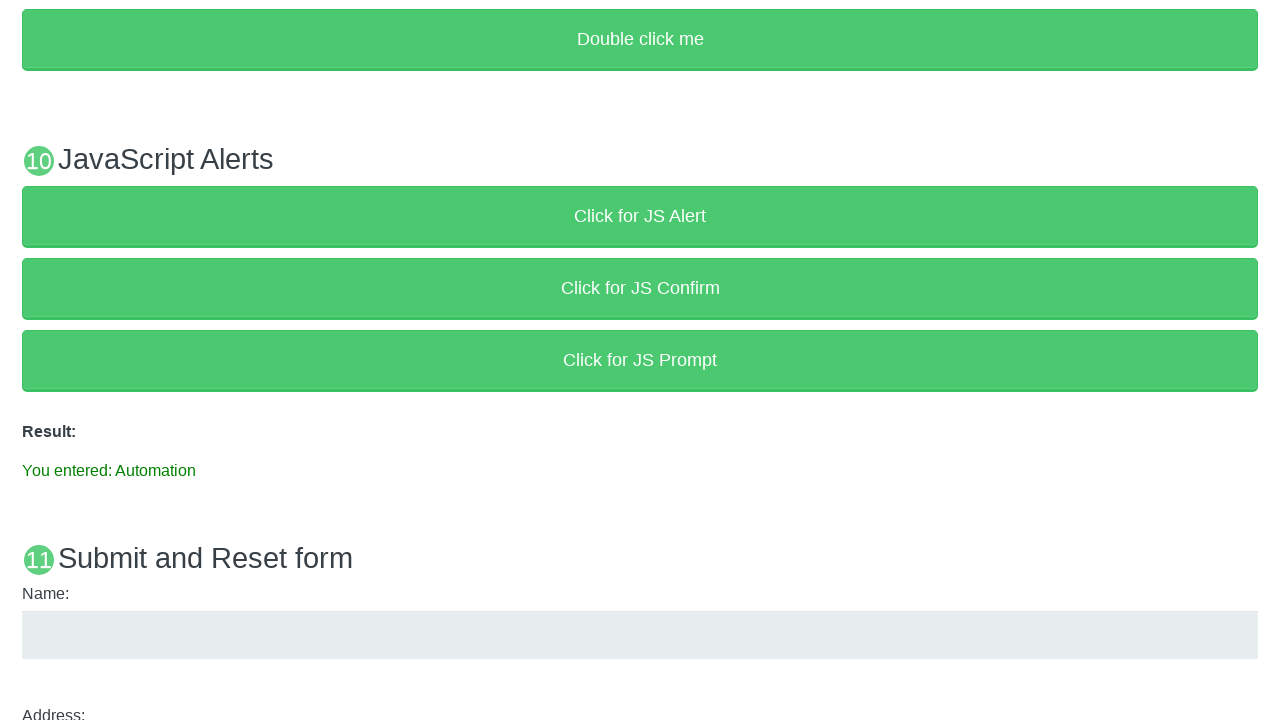

Verified result text matches entered prompt value 'You entered: Automation'
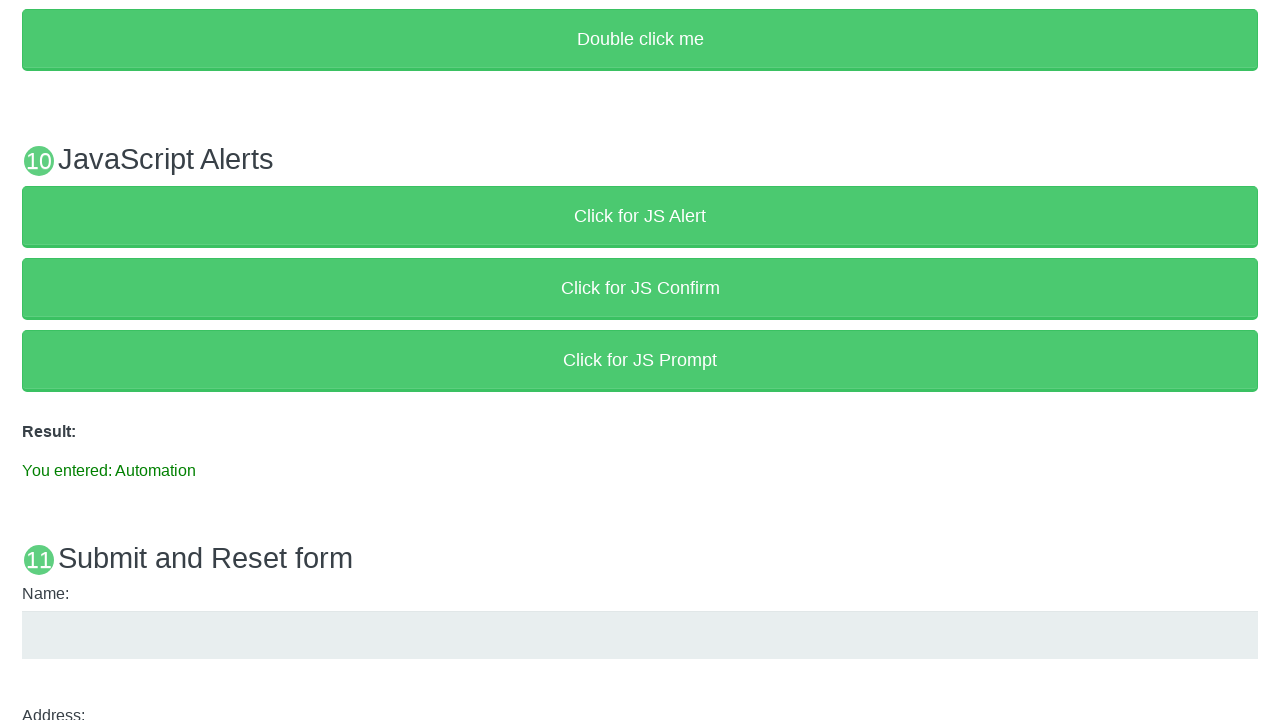

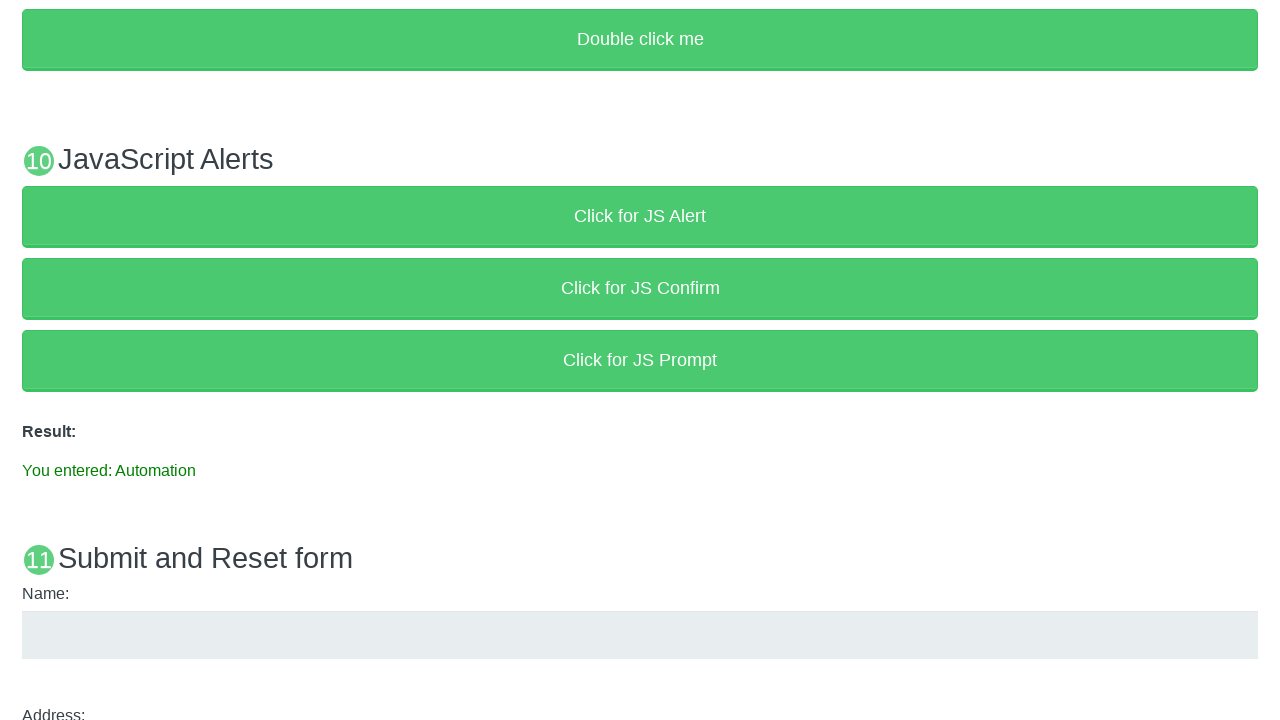